Tests a math challenge form by reading a value from the page, calculating the answer using a mathematical formula (log of absolute value of 12*sin(x)), filling in the result, checking a checkbox, selecting a radio button, and submitting the form.

Starting URL: https://suninjuly.github.io/math.html

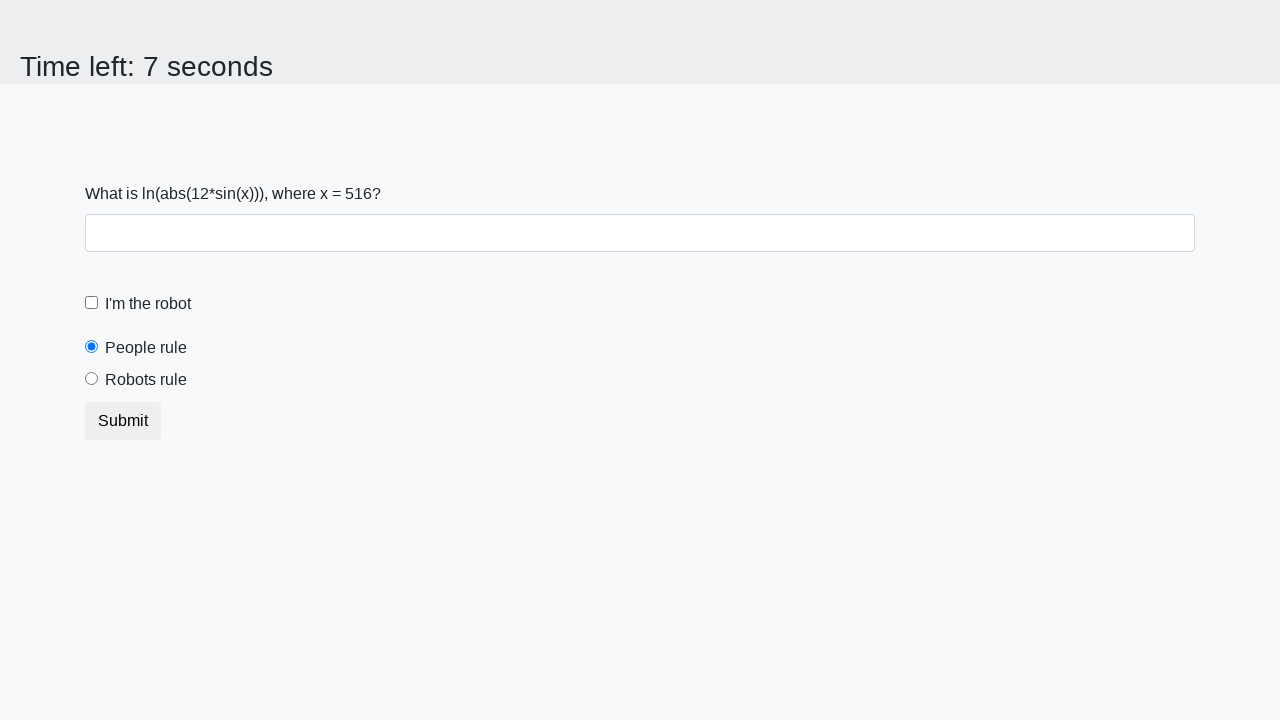

Retrieved input value from the page
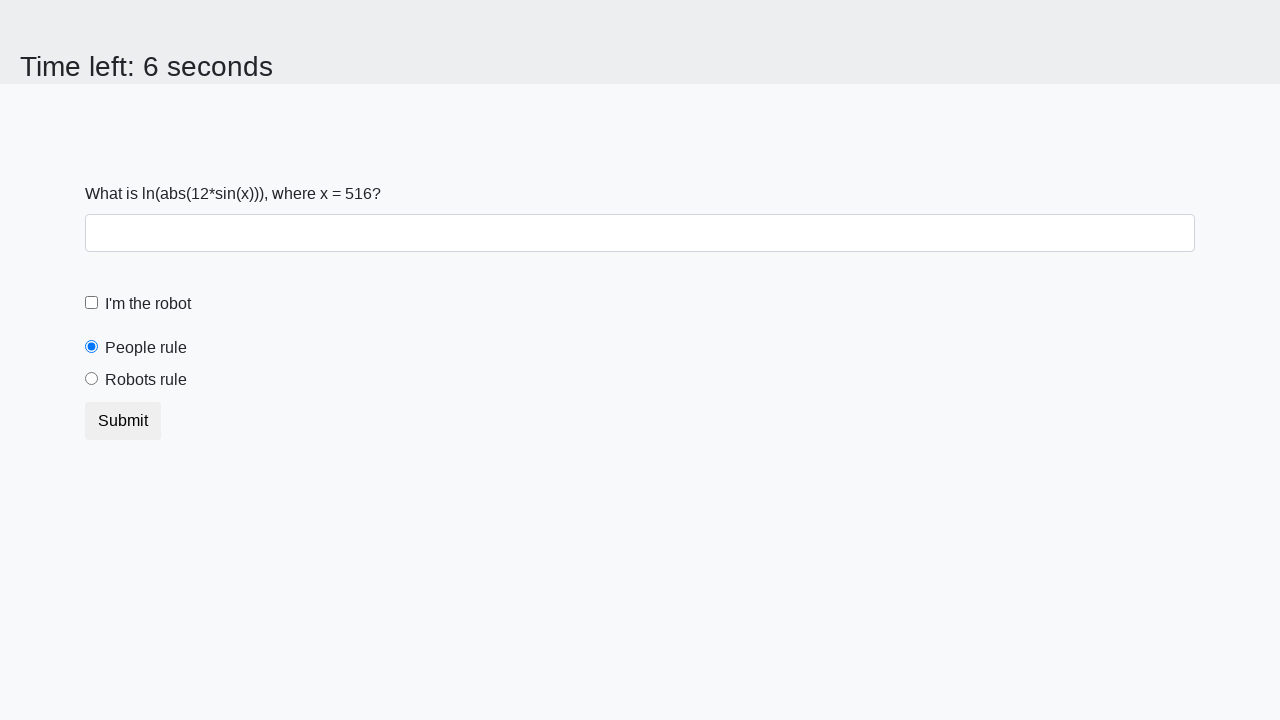

Calculated answer using formula: log(abs(12*sin(x)))
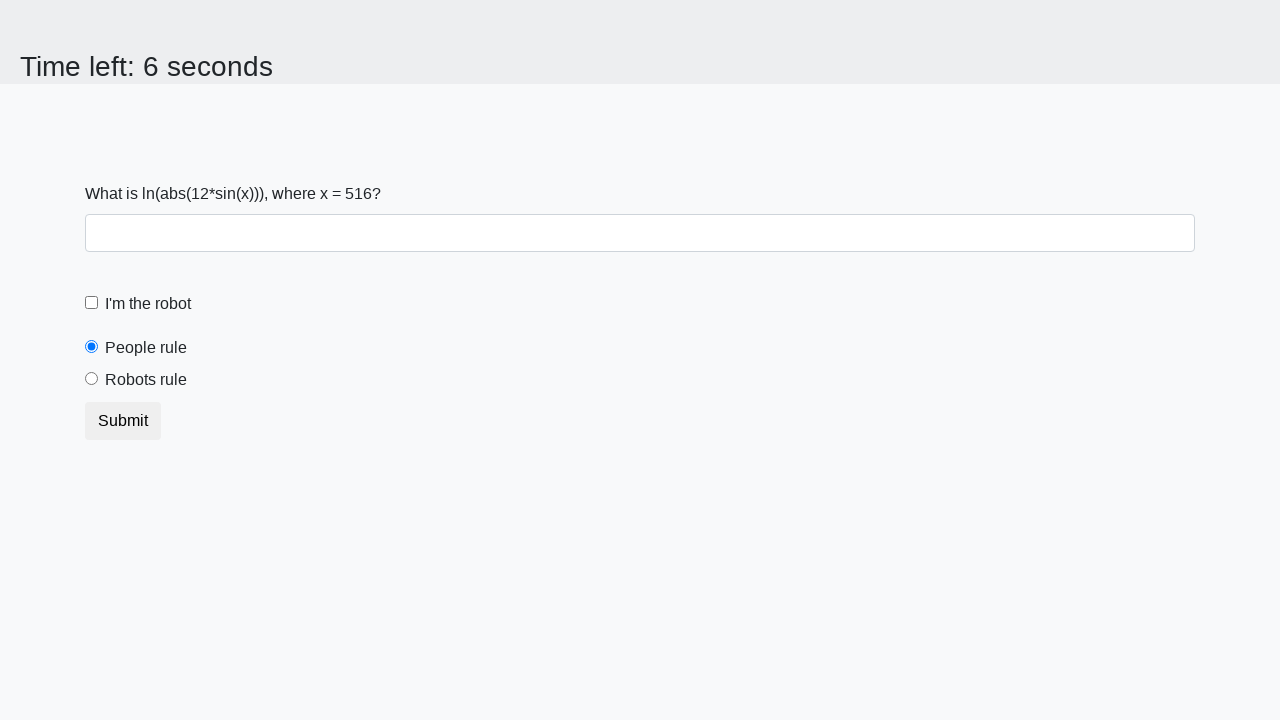

Filled answer field with calculated result on //input[@id='answer']
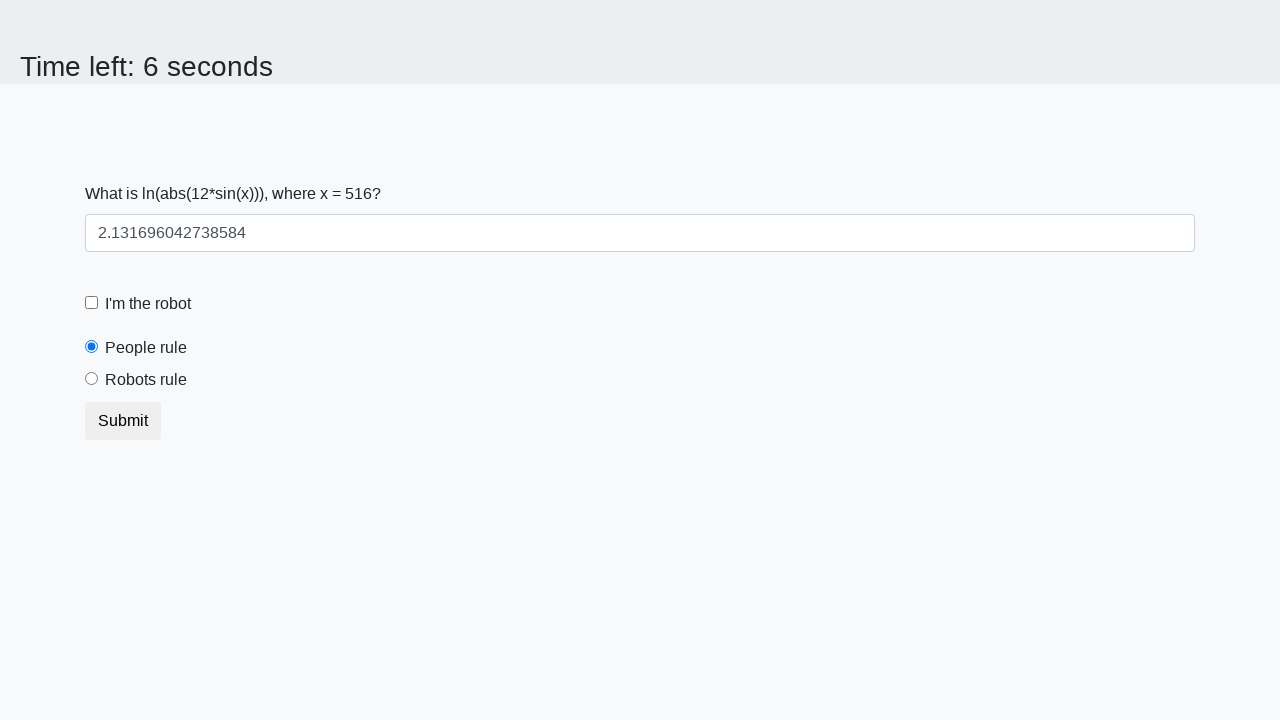

Checked the robot checkbox at (92, 303) on xpath=//input[@id='robotCheckbox']
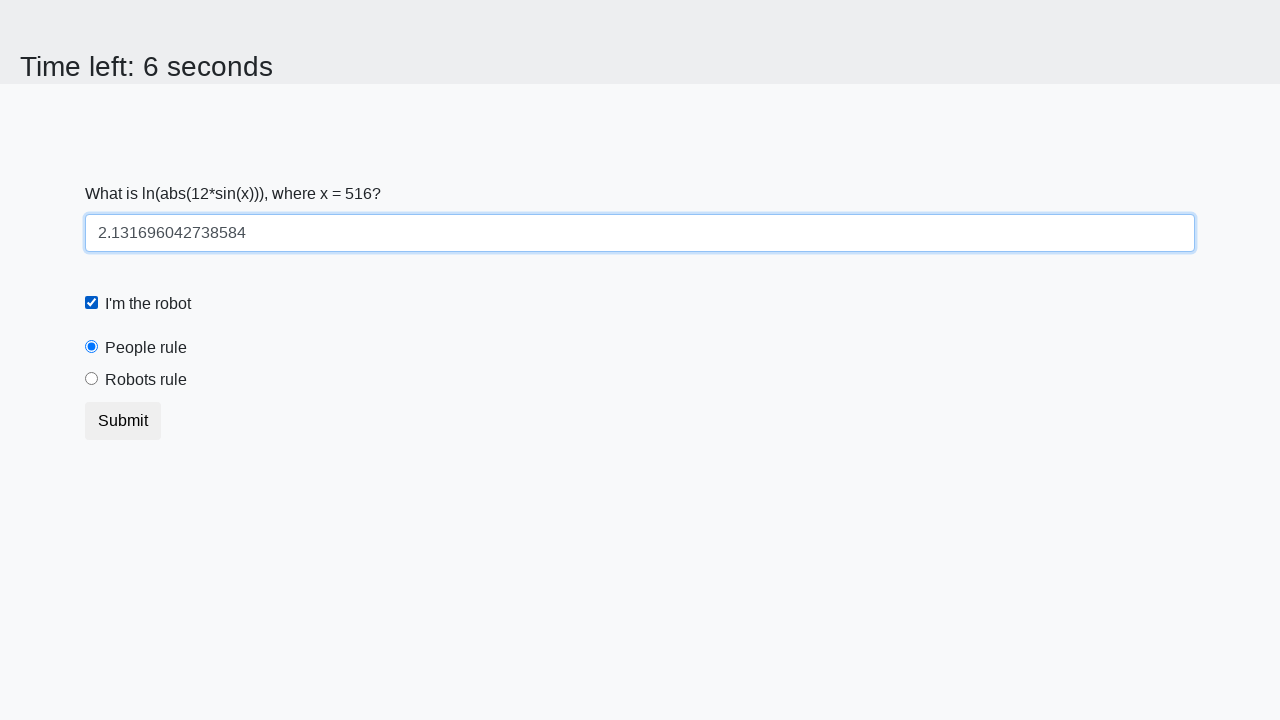

Selected the 'robots rule' radio button at (92, 379) on xpath=//input[@id='robotsRule']
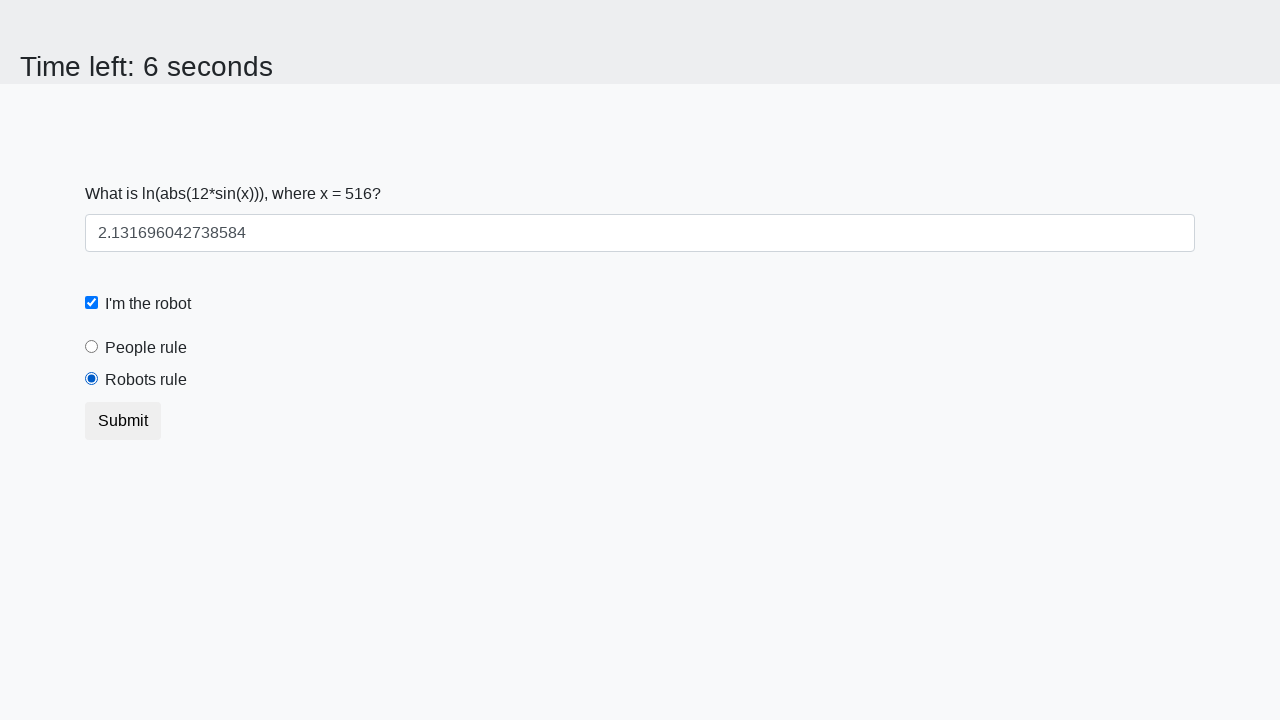

Clicked submit button to submit the form at (123, 421) on xpath=//button[@class='btn btn-default']
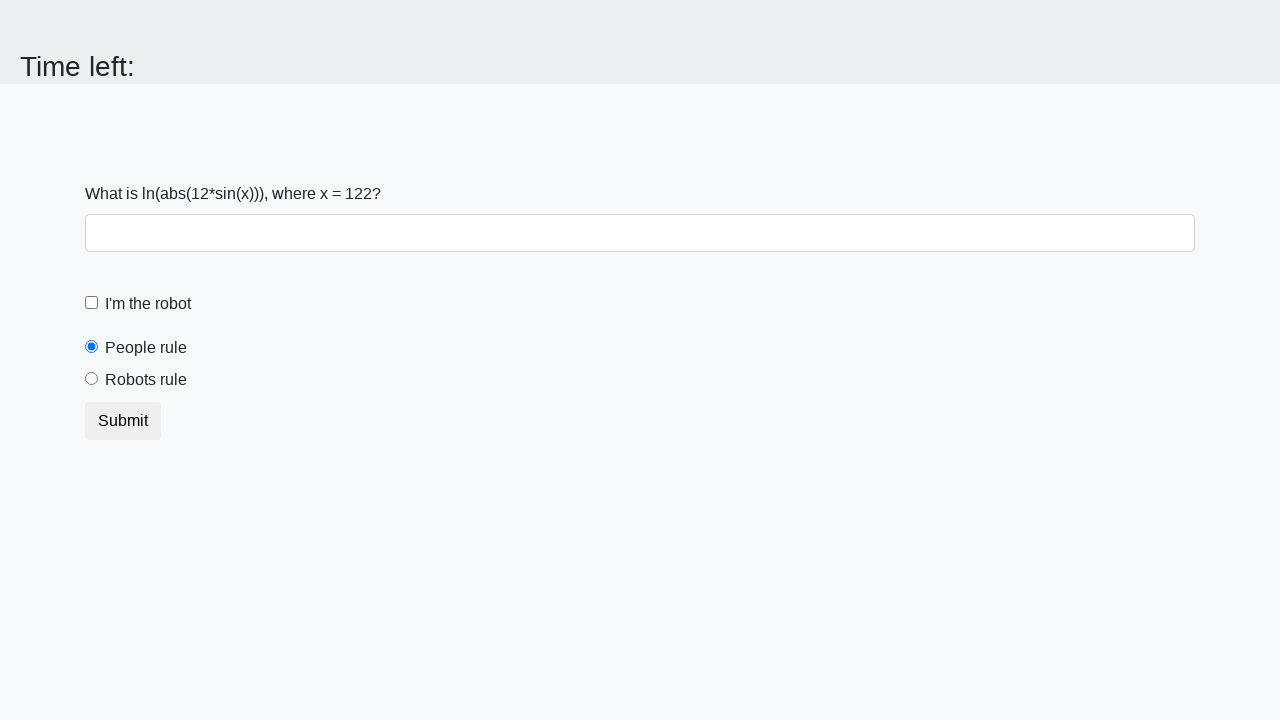

Set up dialog handler to accept alerts
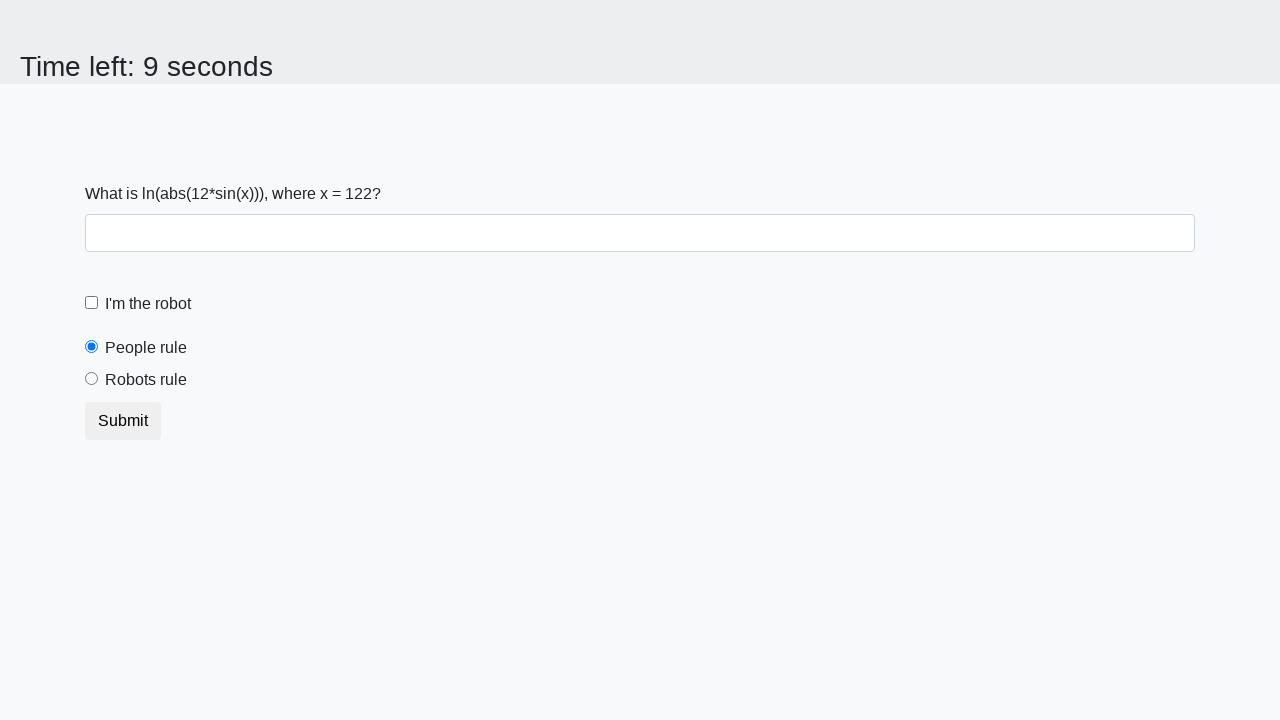

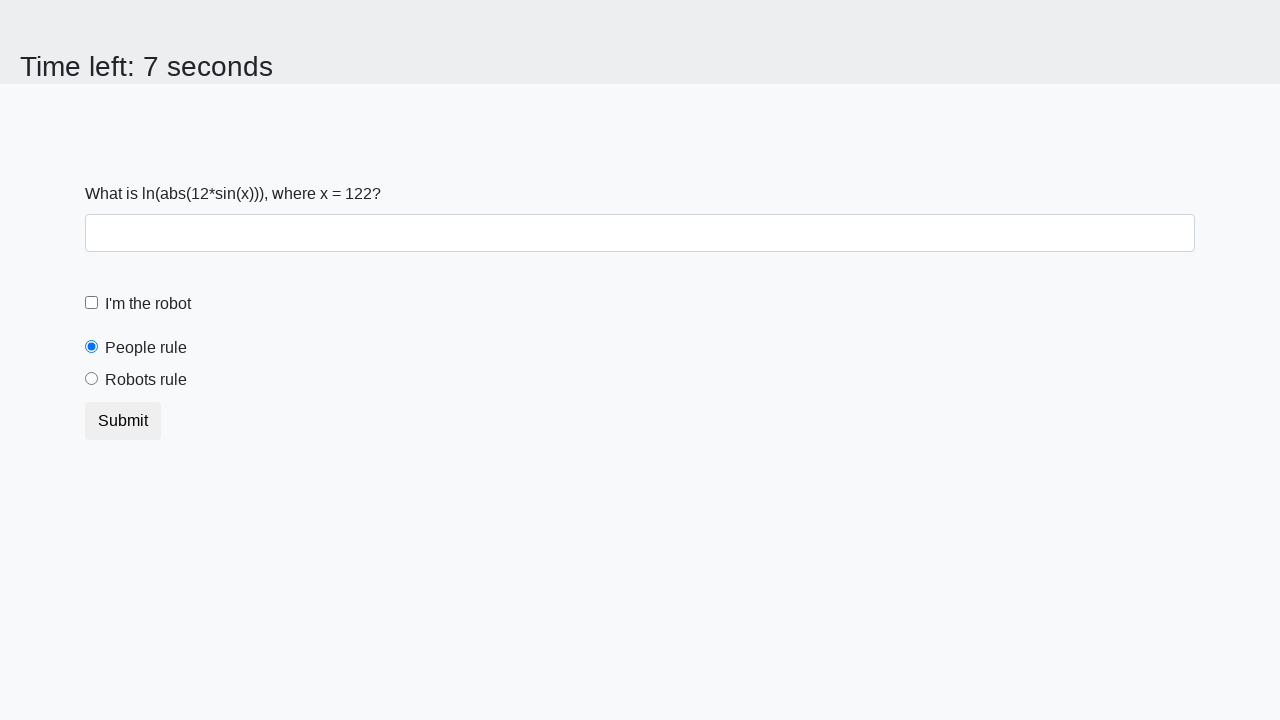